Tests window handling functionality by opening a new window, filling a registration form in the new window, then returning to the parent window to complete another action

Starting URL: https://www.hyrtutorials.com/p/window-handles-practice.html

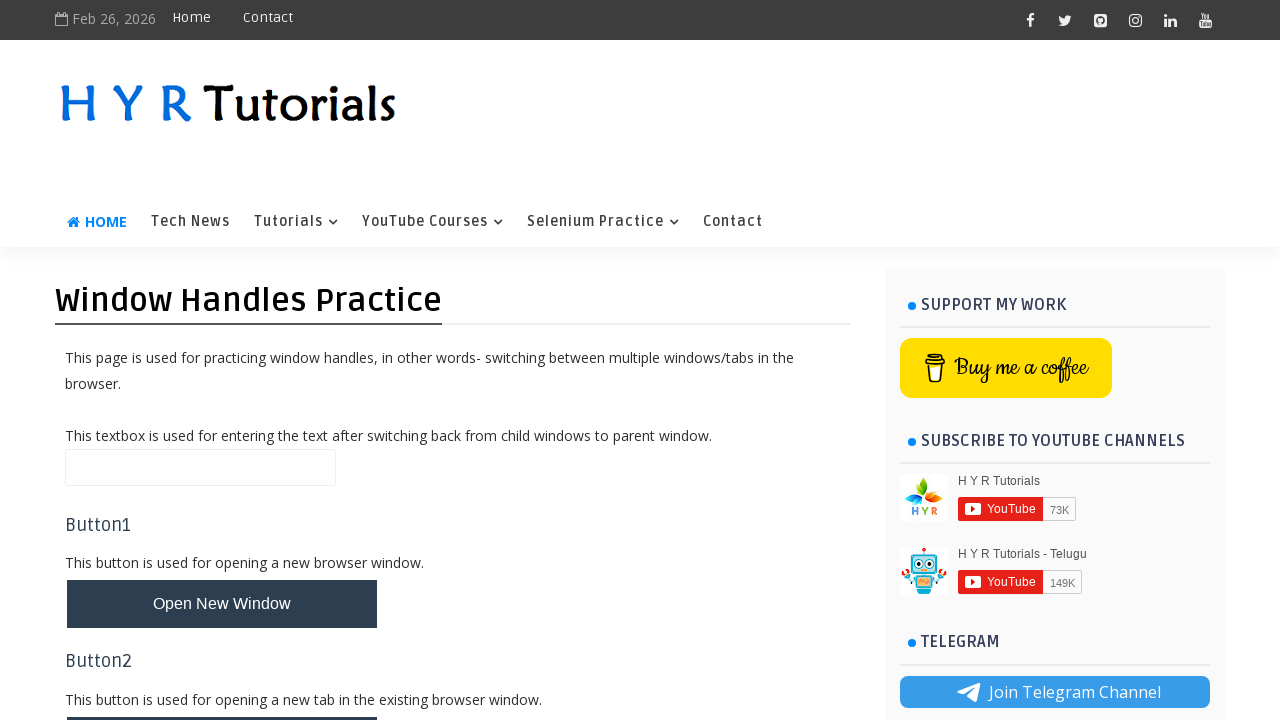

Clicked button to open new window at (222, 604) on #newWindowBtn
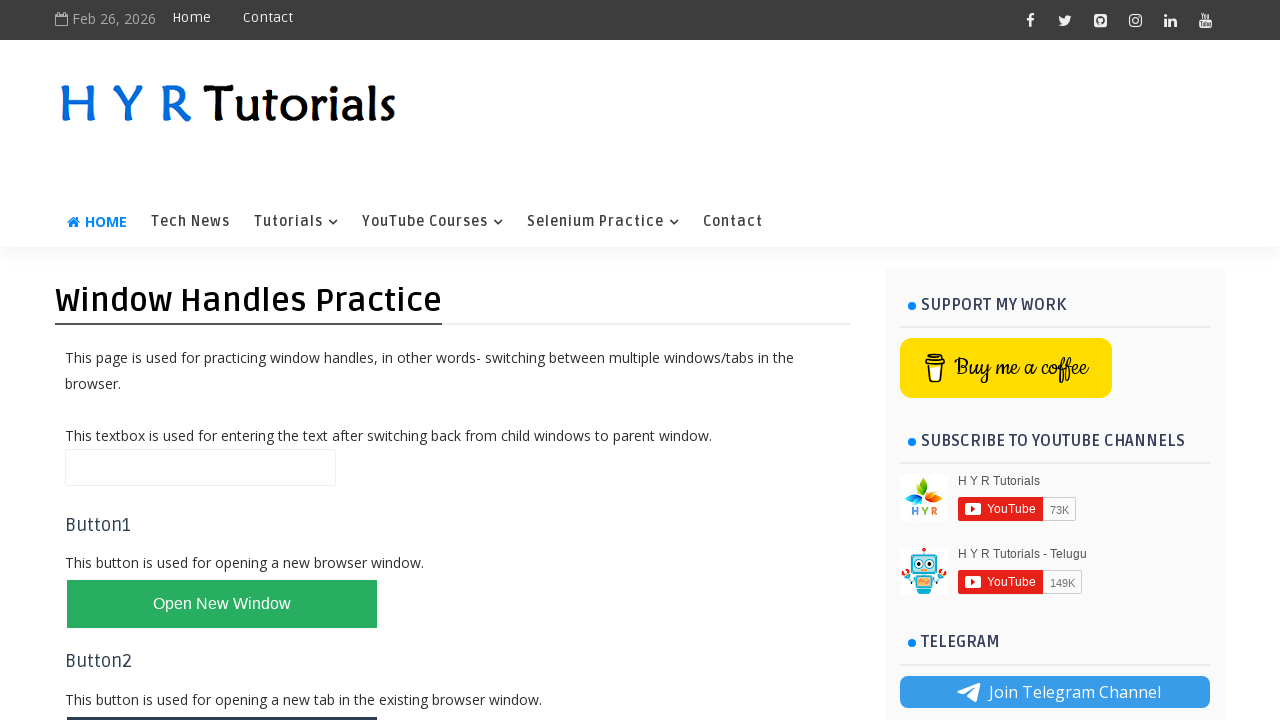

Waited 1000ms for new window to open
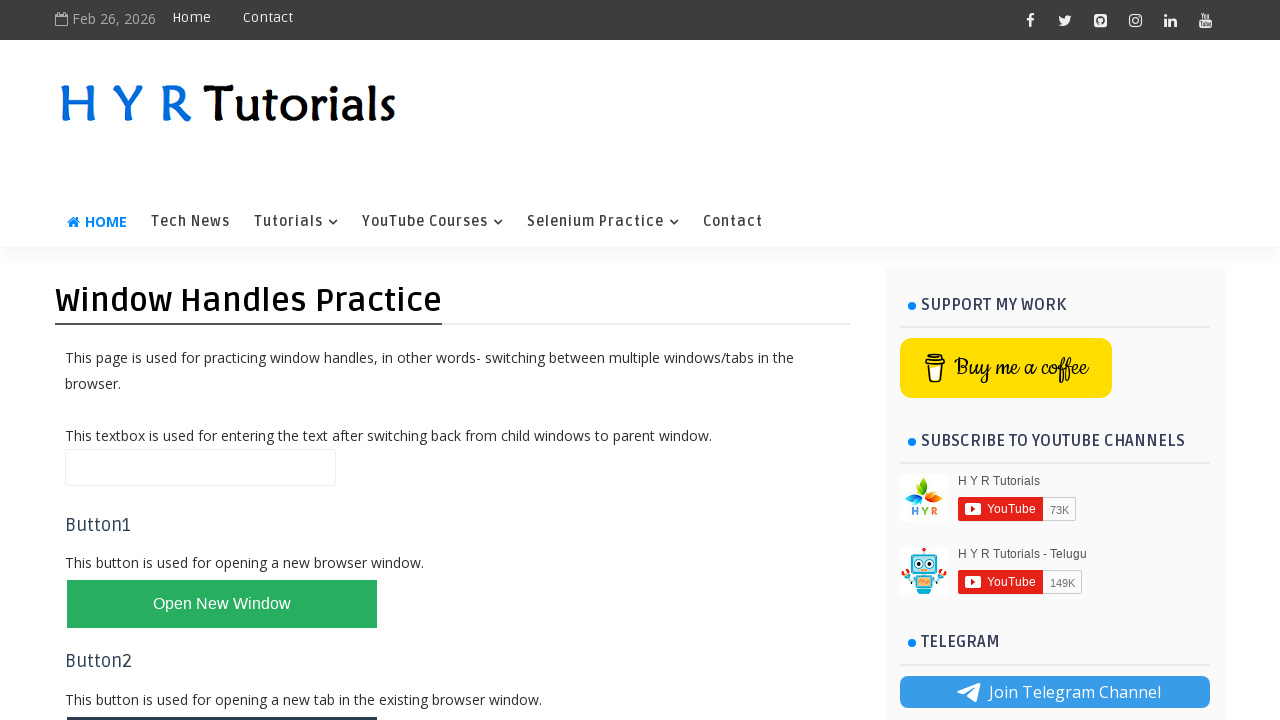

Retrieved all open pages/windows
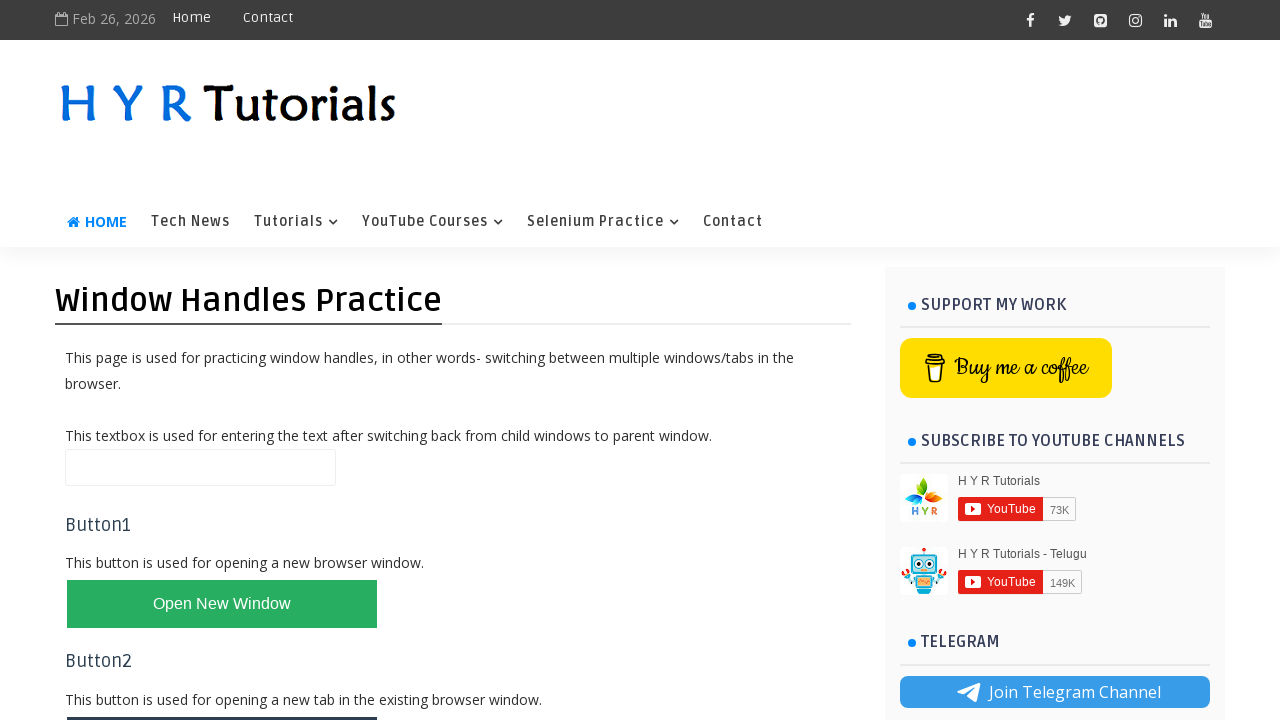

Switched to new window (last opened page)
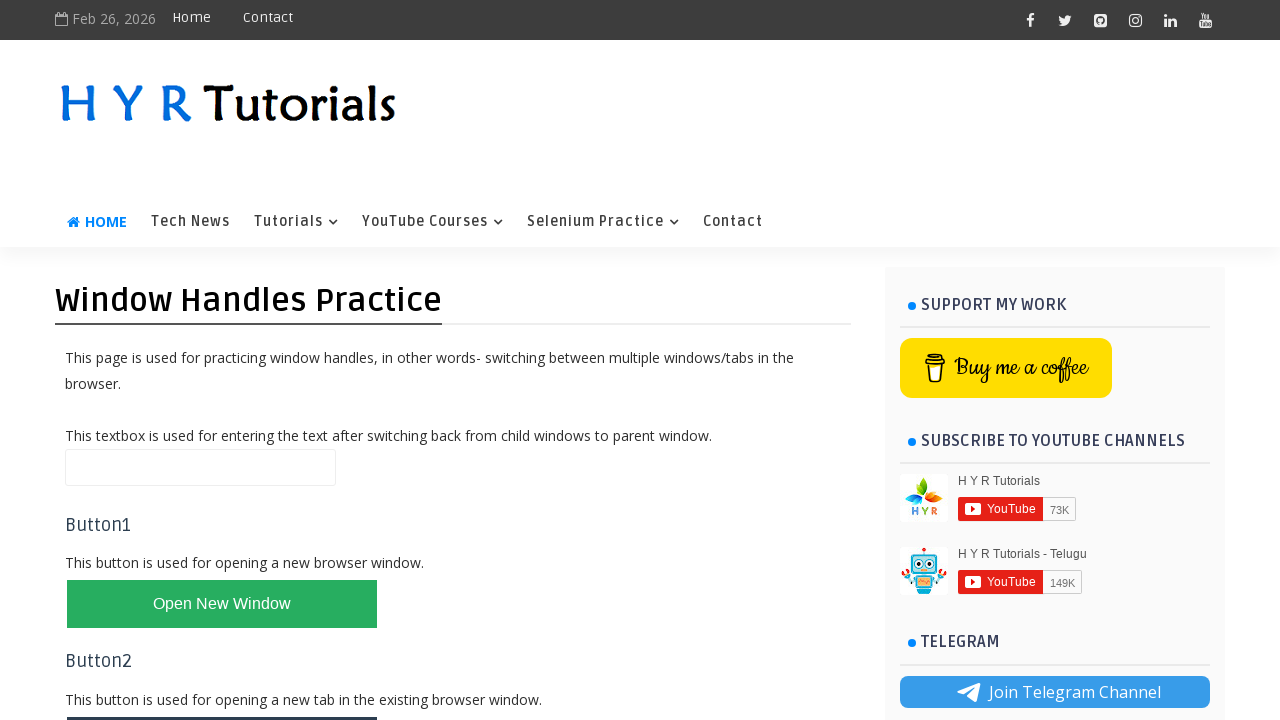

Filled firstName field with 'SAI' in new window on #firstName
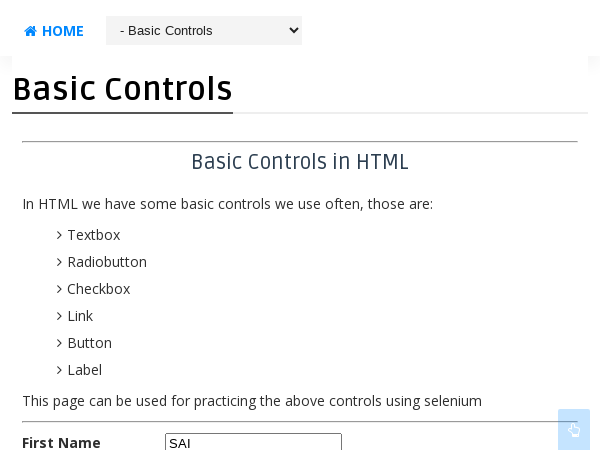

Filled lastName field with 'PRASHANTH' in new window on //input[@id='lastName']
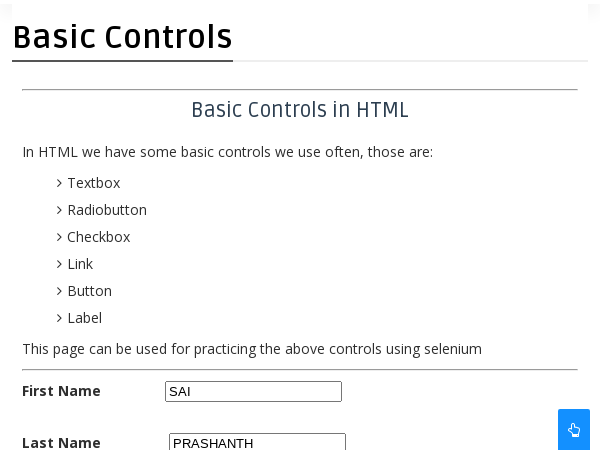

Clicked male radio button in new window at (174, 225) on input[id='malerb']
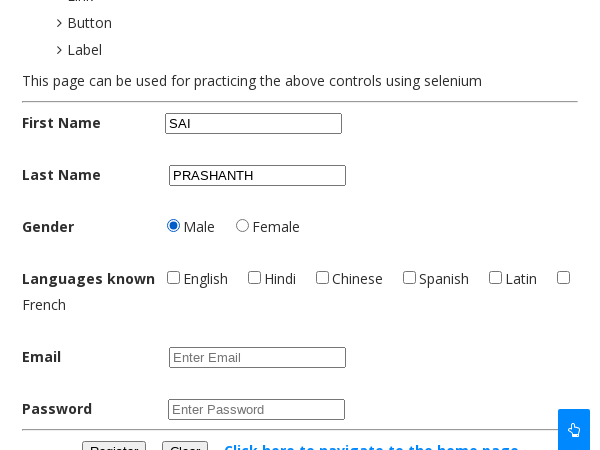

Clicked English checkbox in new window at (174, 277) on #englishchbx
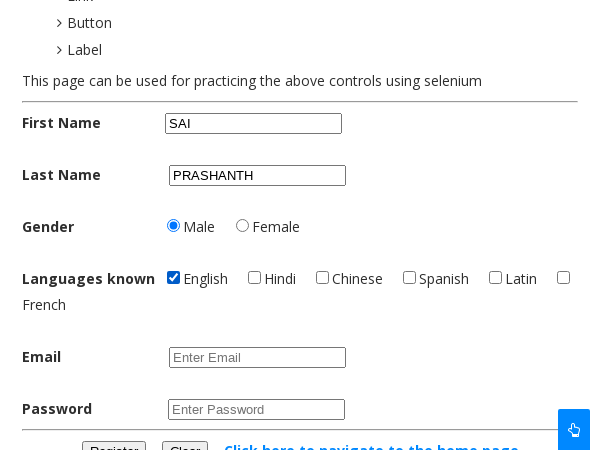

Filled email field with 'saiprashanth@ssin24.com' in new window on [placeholder='Enter Email']
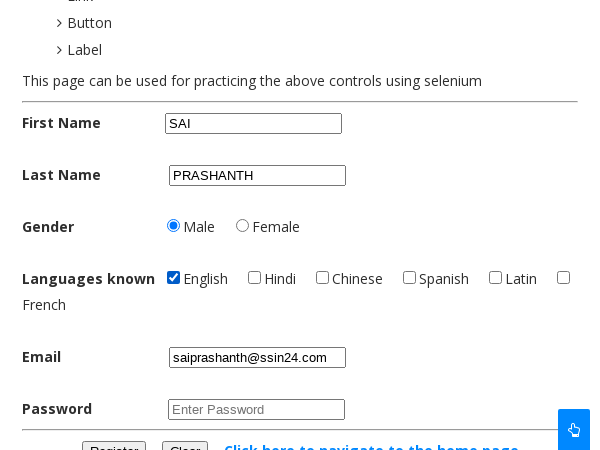

Filled password field with 'Saiprashanth@162001' in new window on input[name='psw']
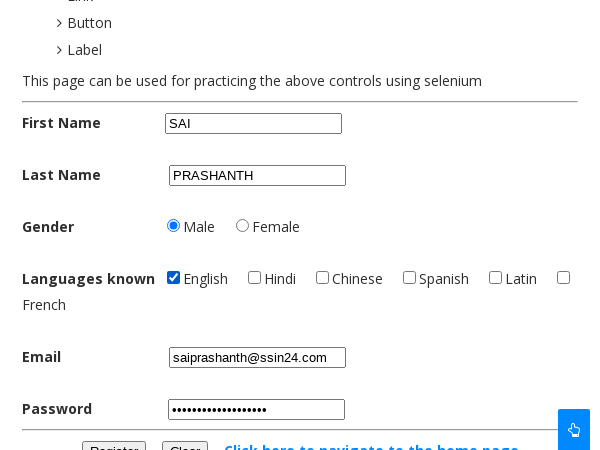

Clicked register button to submit form in new window at (114, 440) on #registerbtn
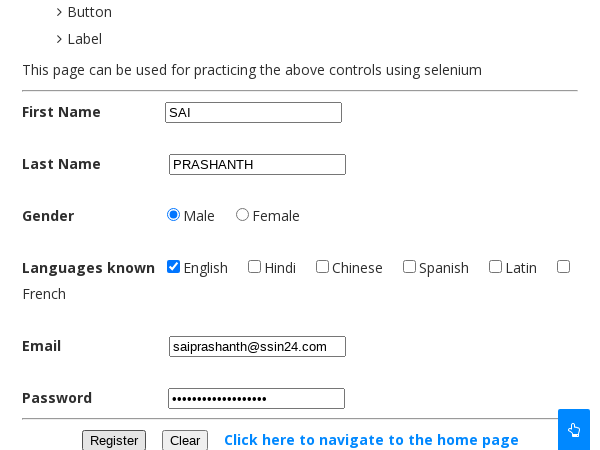

Closed the new window
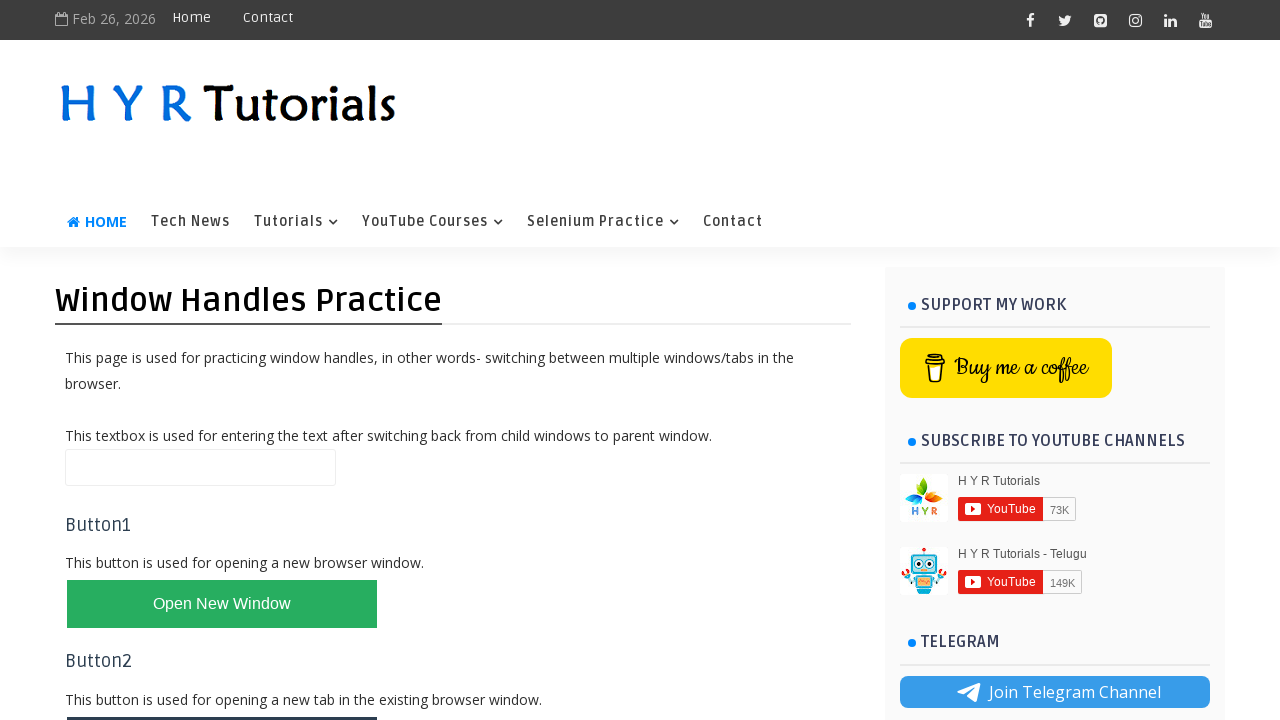

Filled name field with 'Vihaan' in parent window on #name
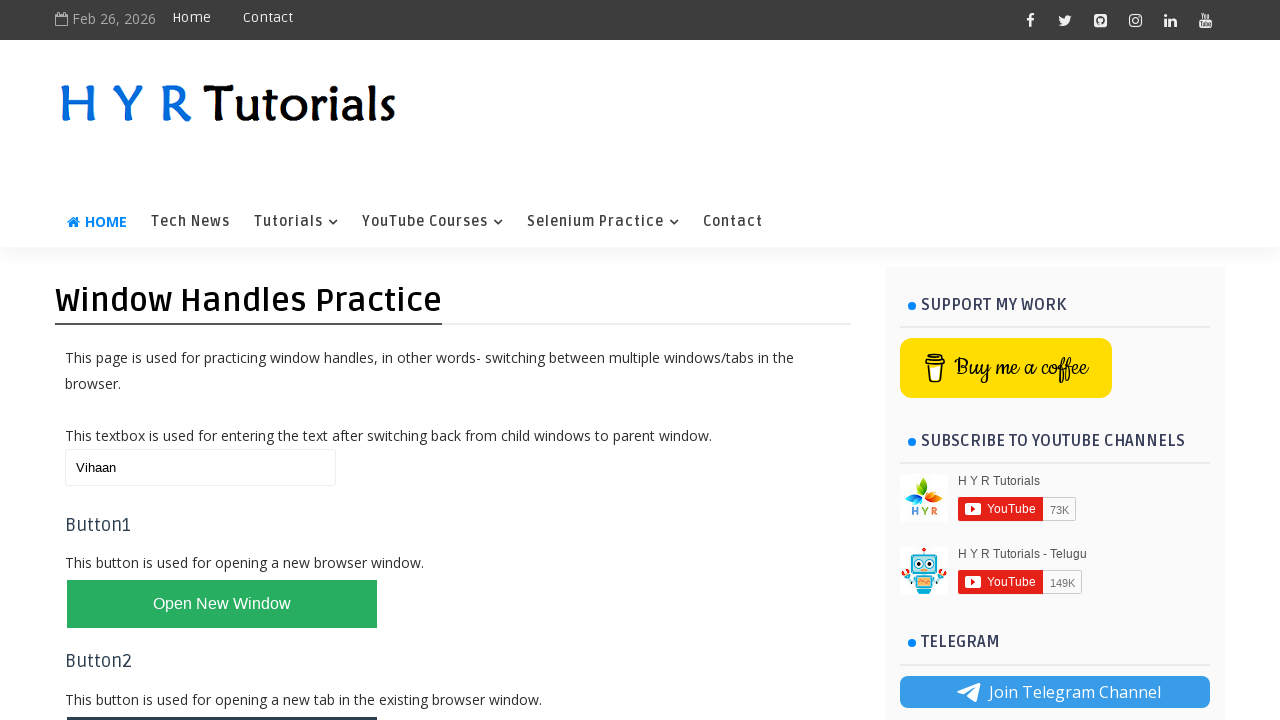

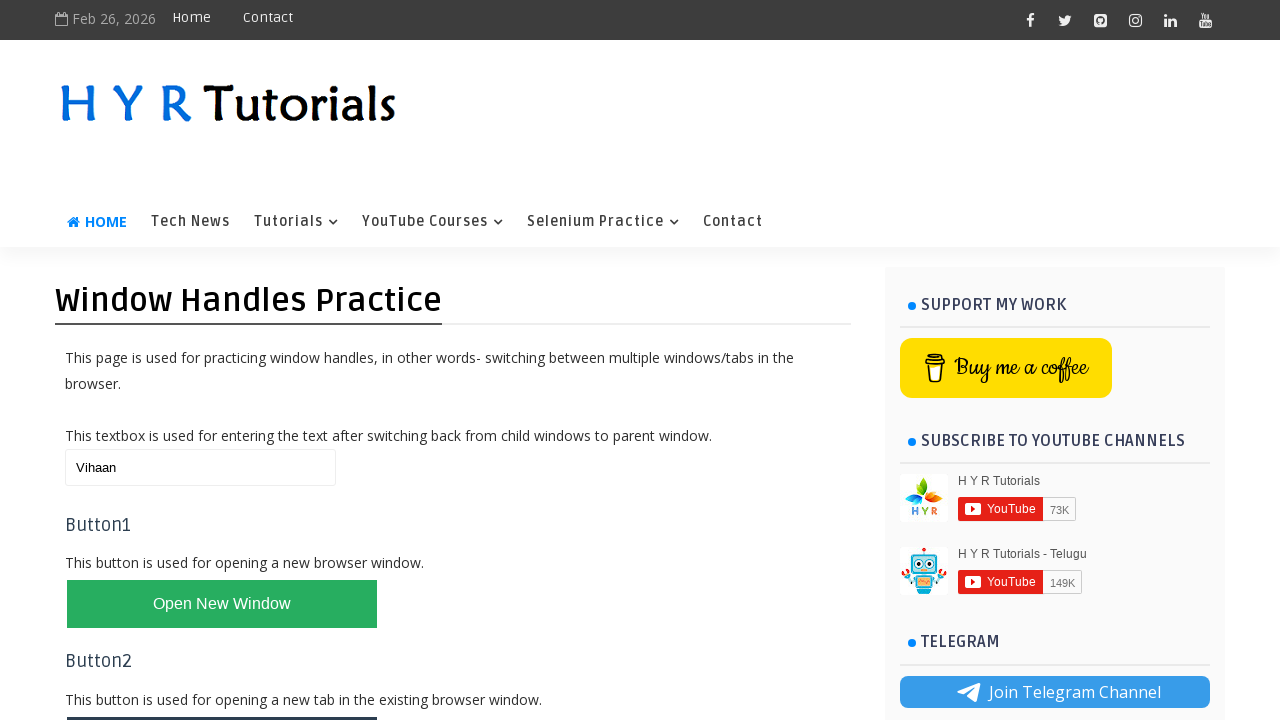